Tests checkbox element presence and clicks the first checkbox if it's not already selected

Starting URL: https://the-internet.herokuapp.com/checkboxes

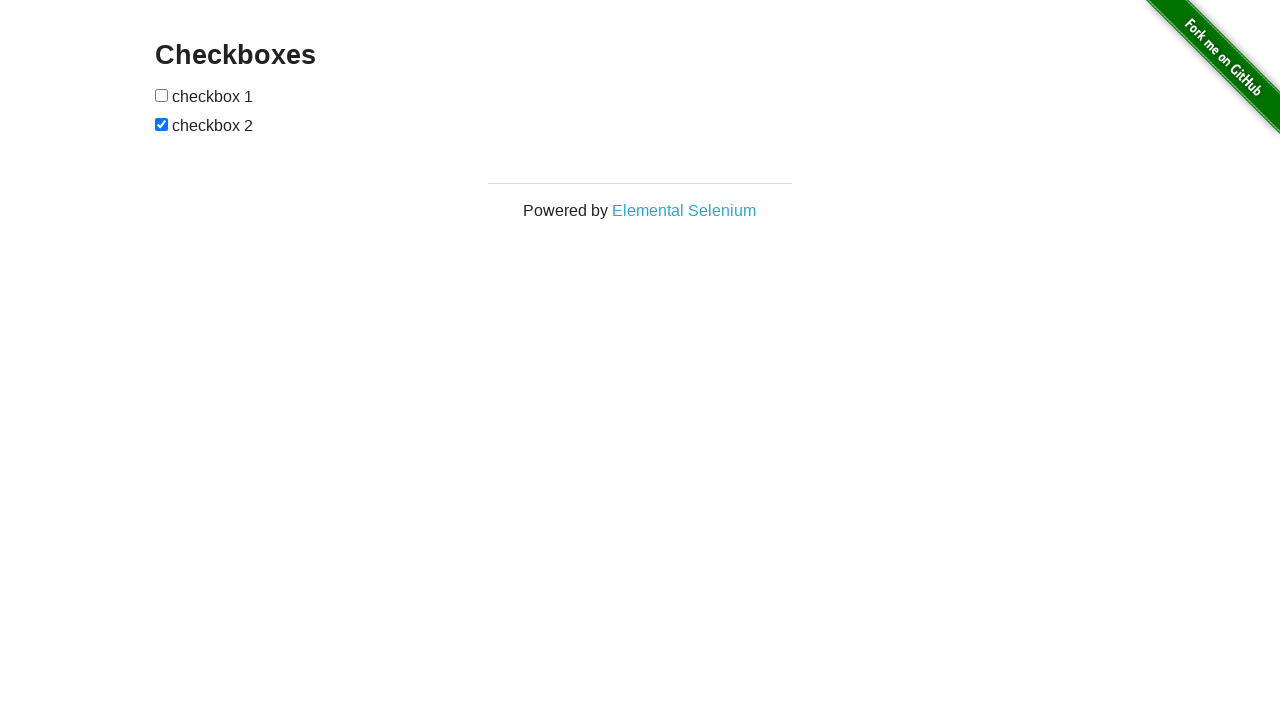

Verified first checkbox element is present
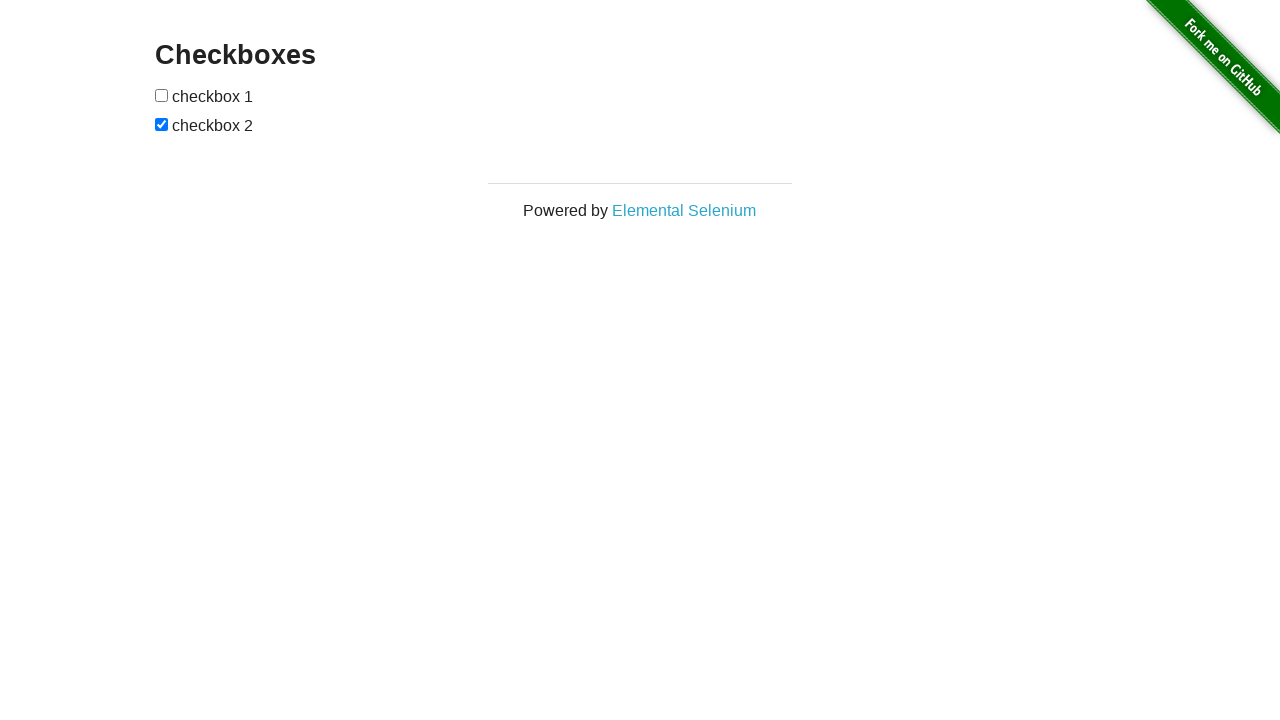

Confirmed first checkbox is not selected
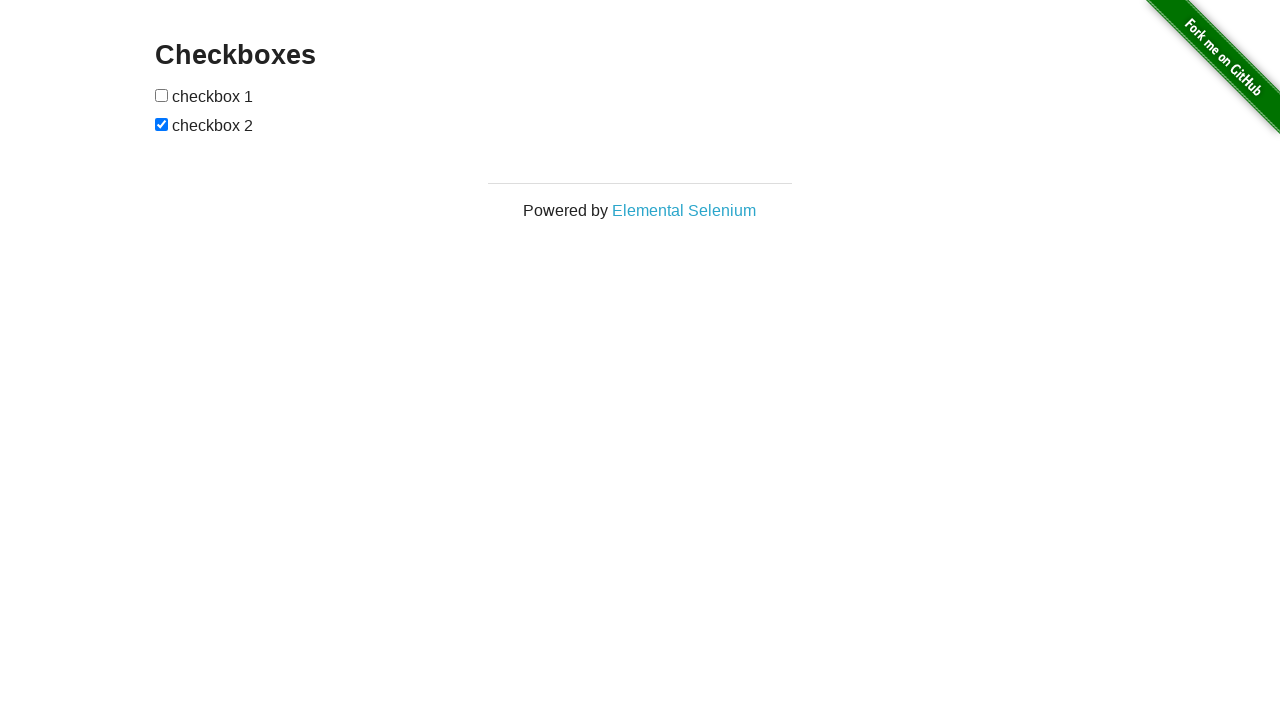

Clicked first checkbox to select it at (162, 95) on xpath=//*[@id='checkboxes']/input[1]
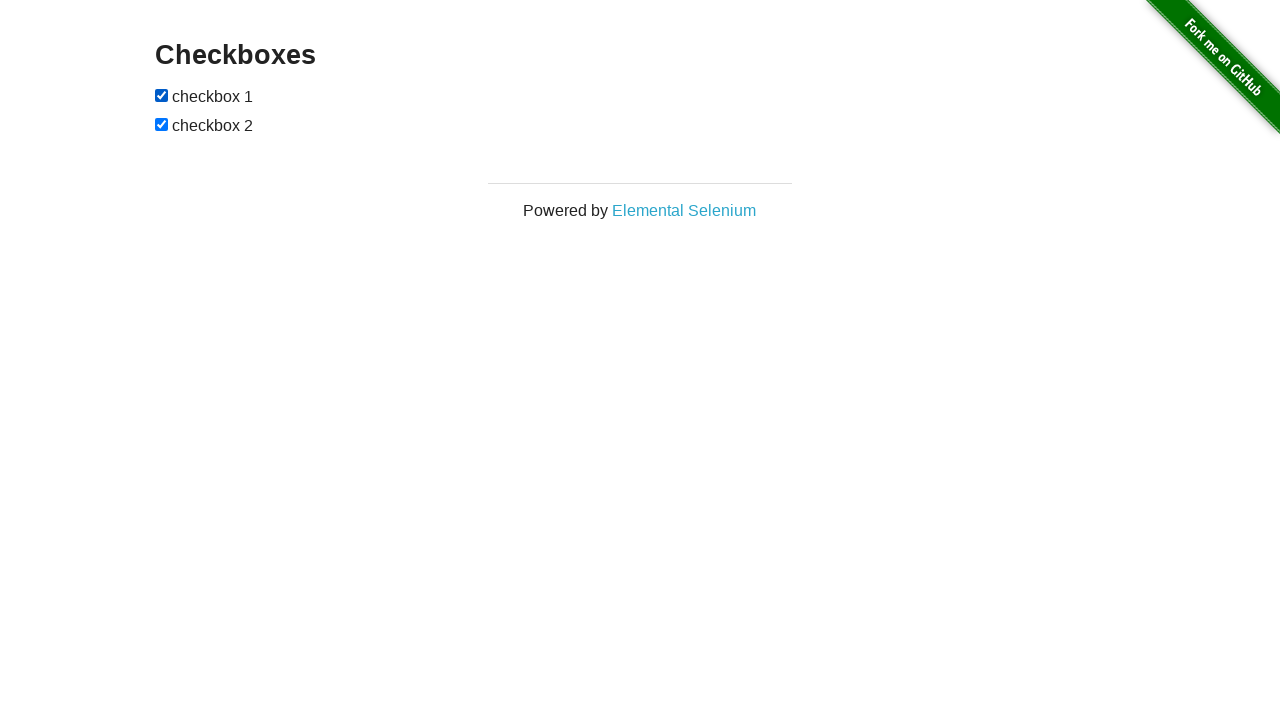

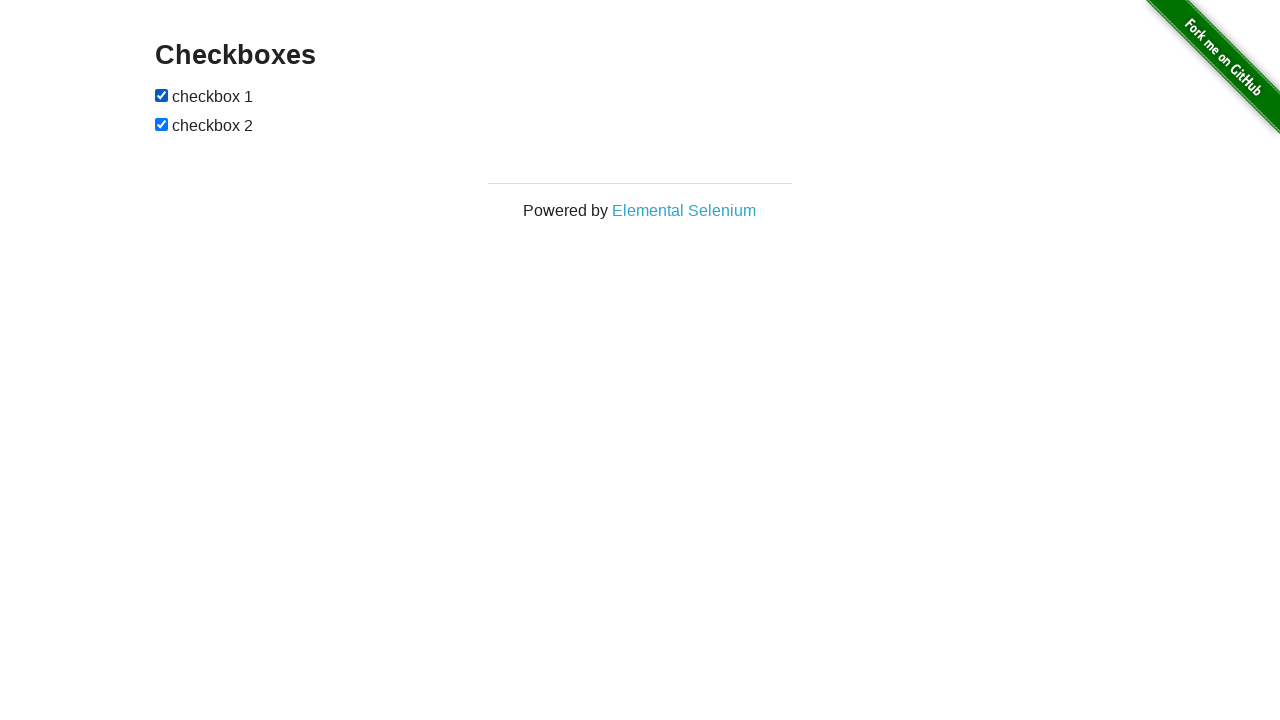